Tests autocomplete/autosuggestion functionality by typing a partial keyword in an input field and selecting a suggestion from the dropdown list.

Starting URL: https://jqueryui.com/resources/demos/autocomplete/default.html

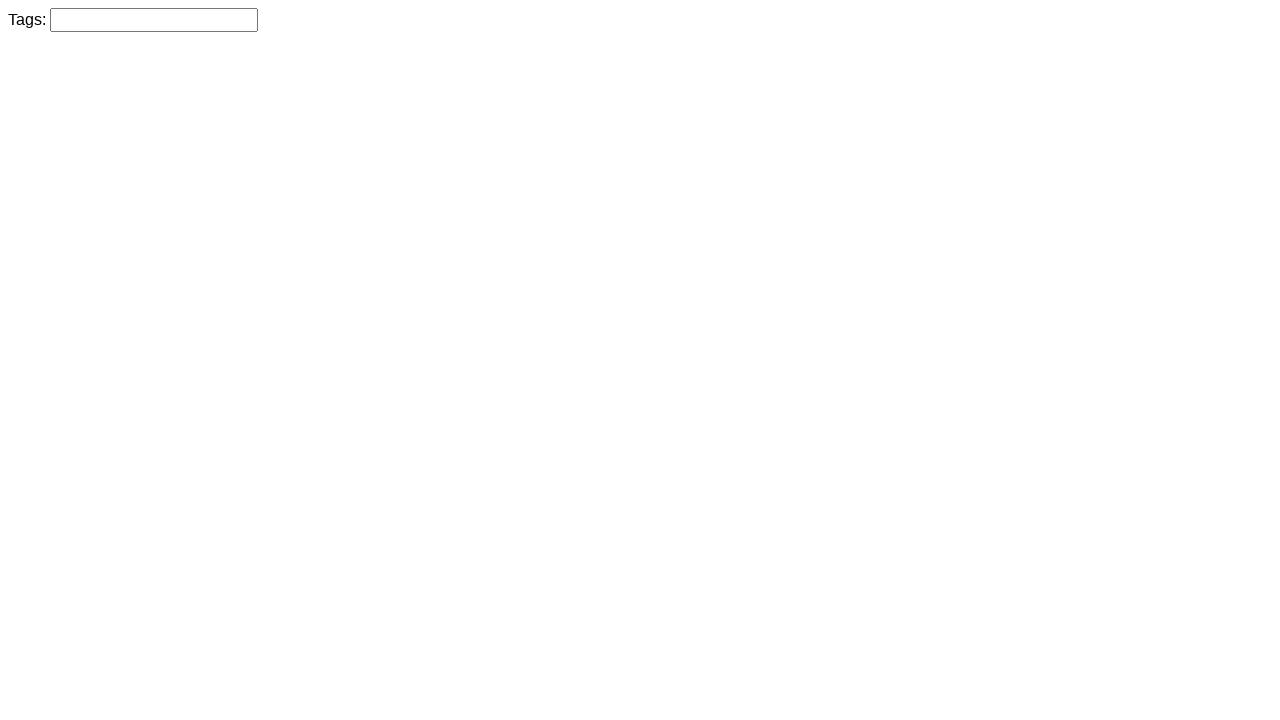

Typed 'Py' in the autocomplete input field on input#tags
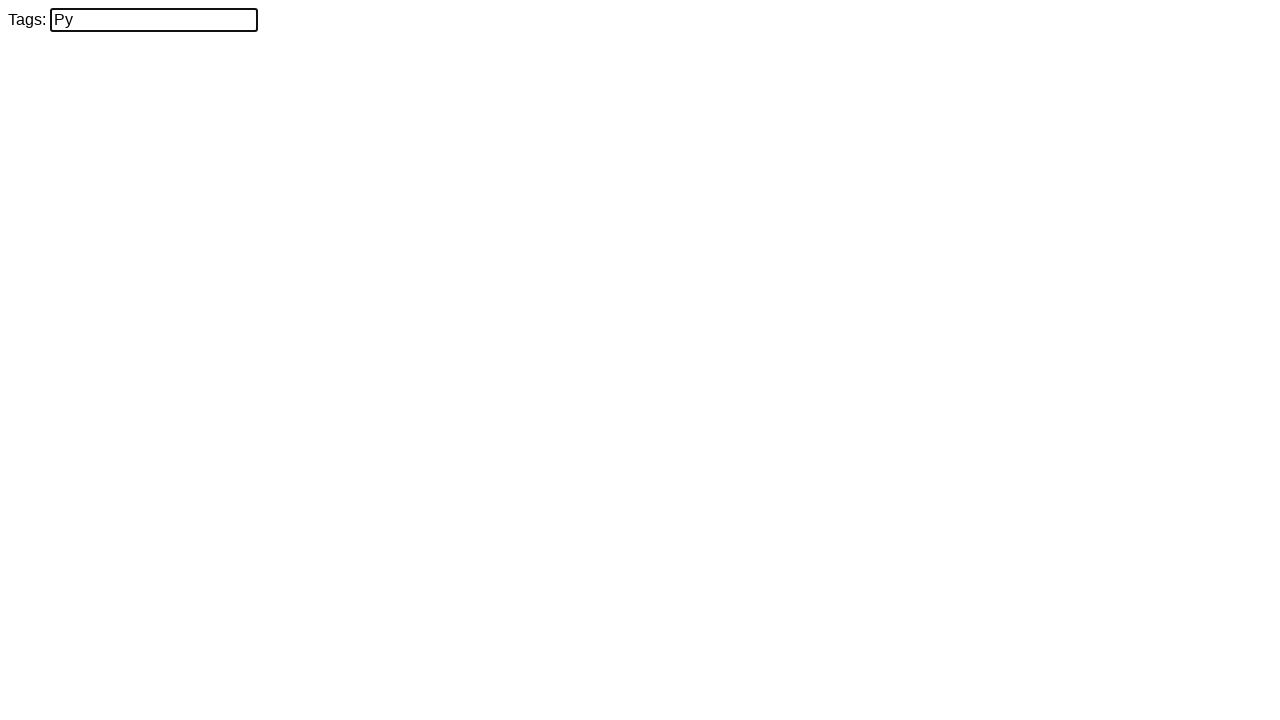

Selected 'Python' from the autocomplete dropdown suggestion at (154, 45) on div[tabindex='-1']:has-text('Python')
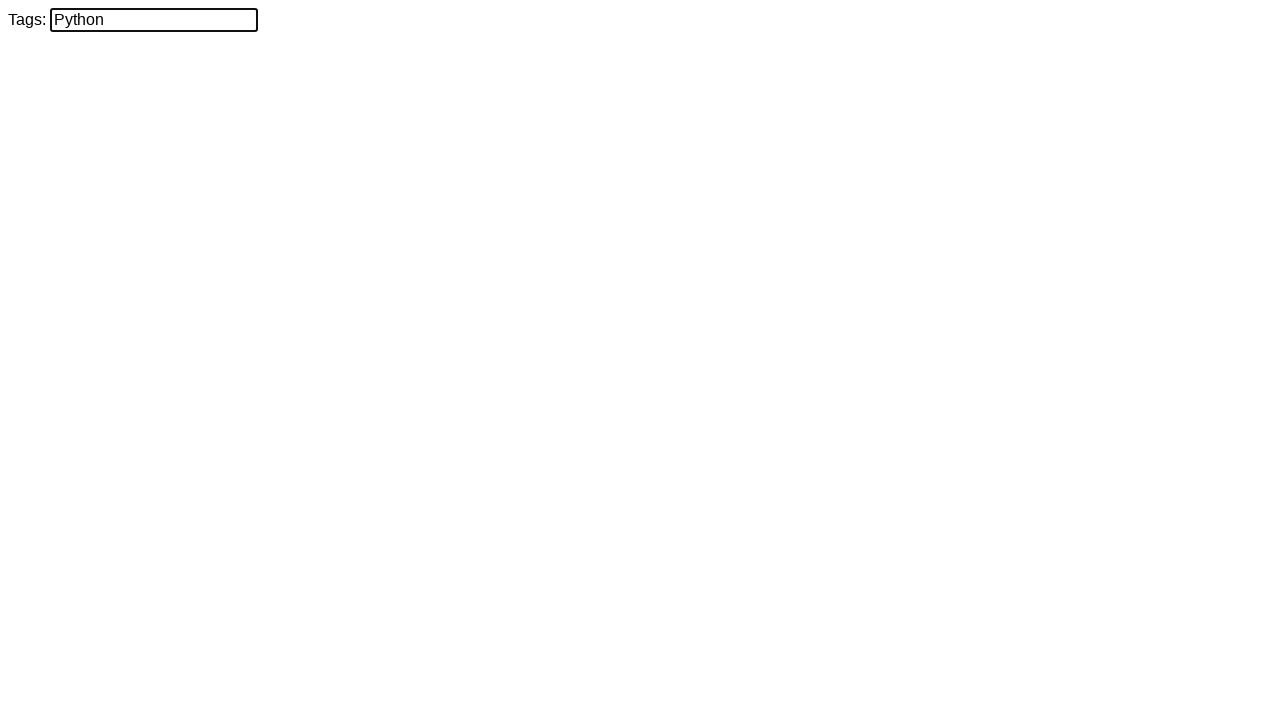

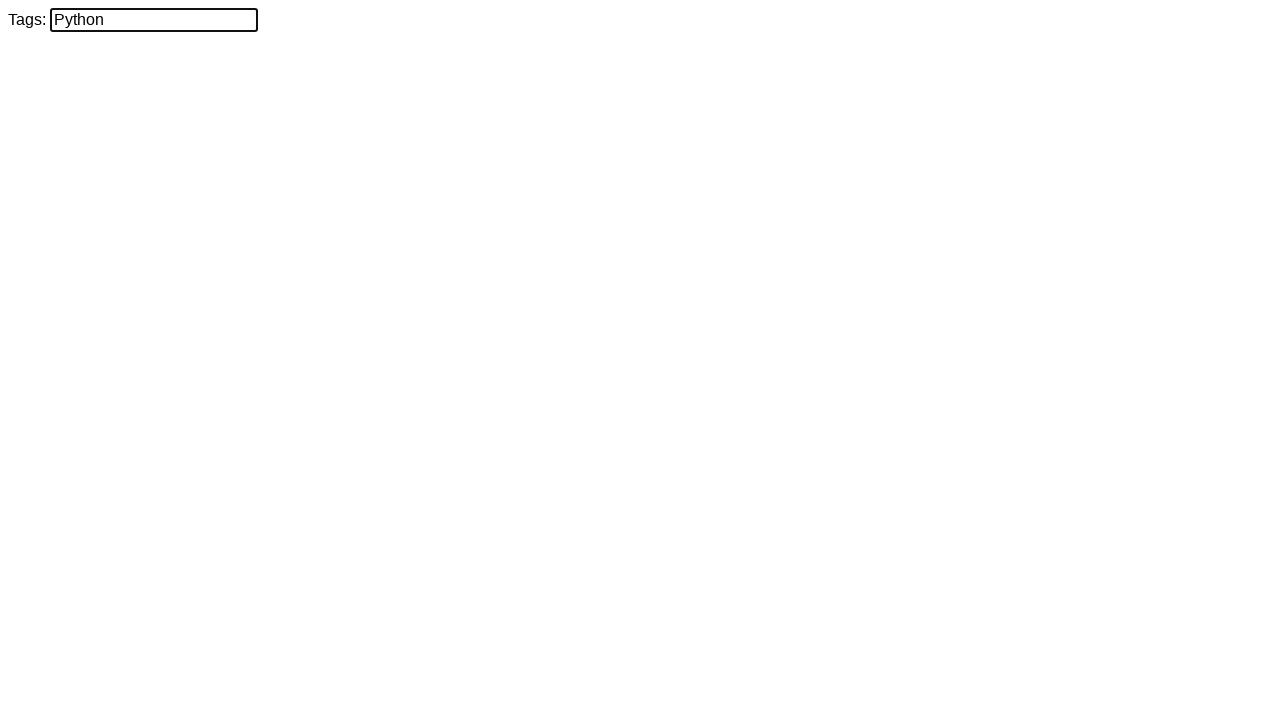